Tests alert handling functionality by triggering an alert dialog and dismissing it

Starting URL: https://testautomationpractice.blogspot.com/

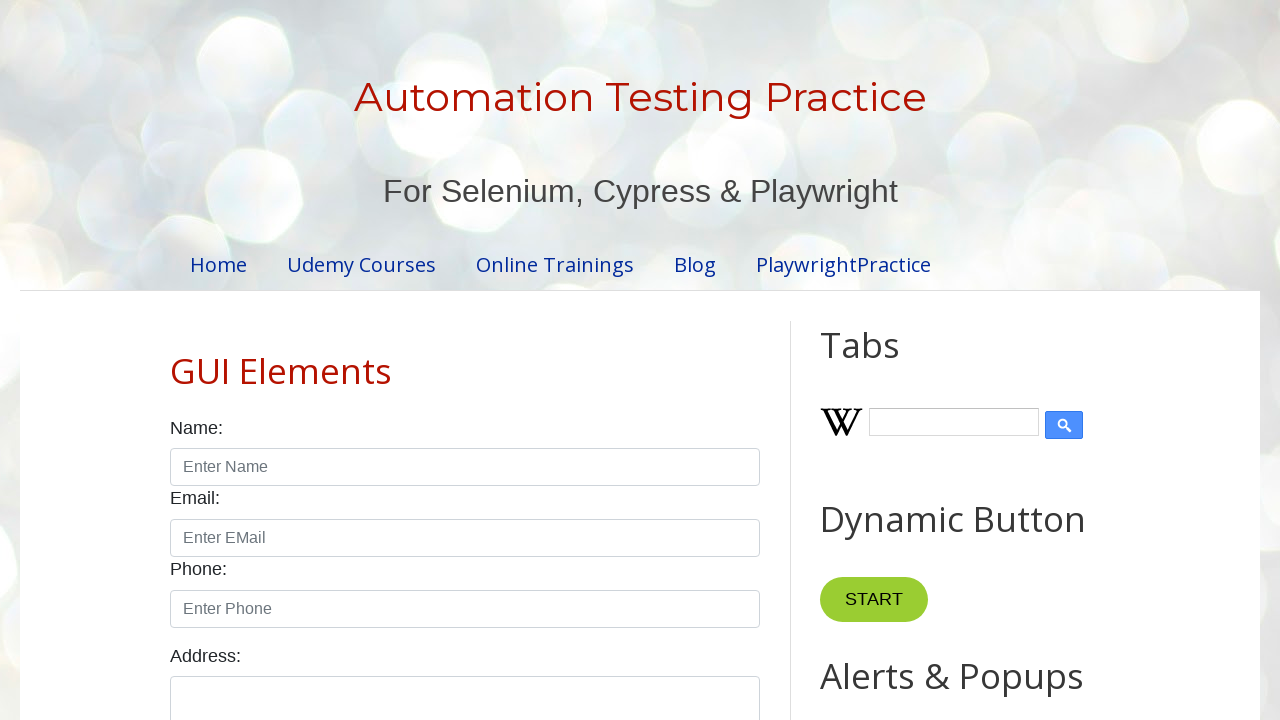

Clicked button to trigger alert dialog at (888, 361) on xpath=//*[@id="HTML9"]/div[1]/button
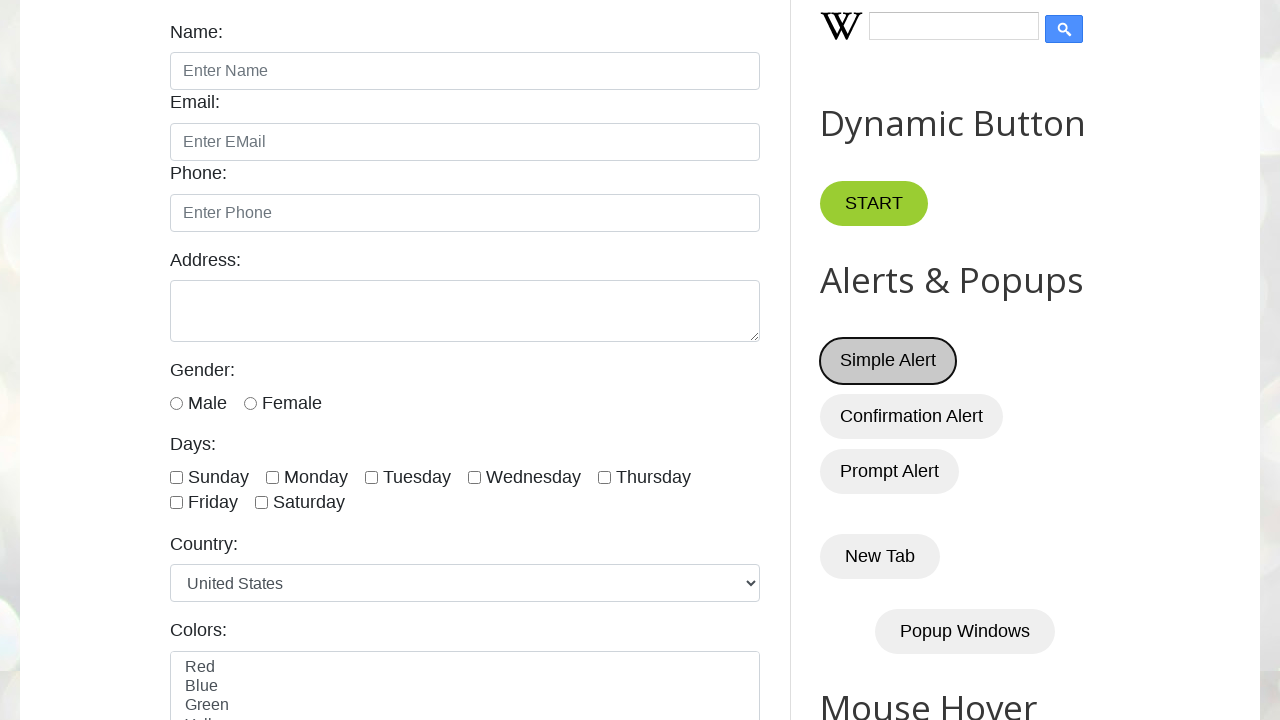

Set up dialog handler to dismiss alert
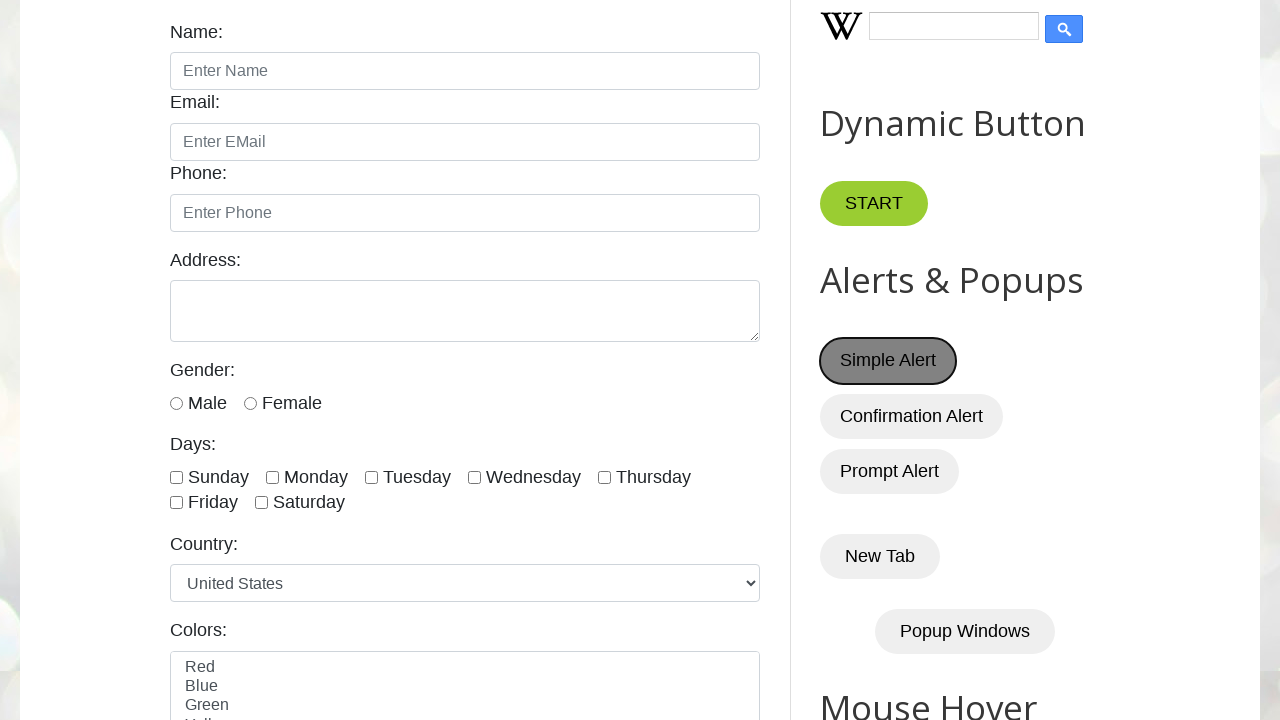

Clicked button again to trigger alert dialog a second time at (888, 361) on xpath=//*[@id="HTML9"]/div[1]/button
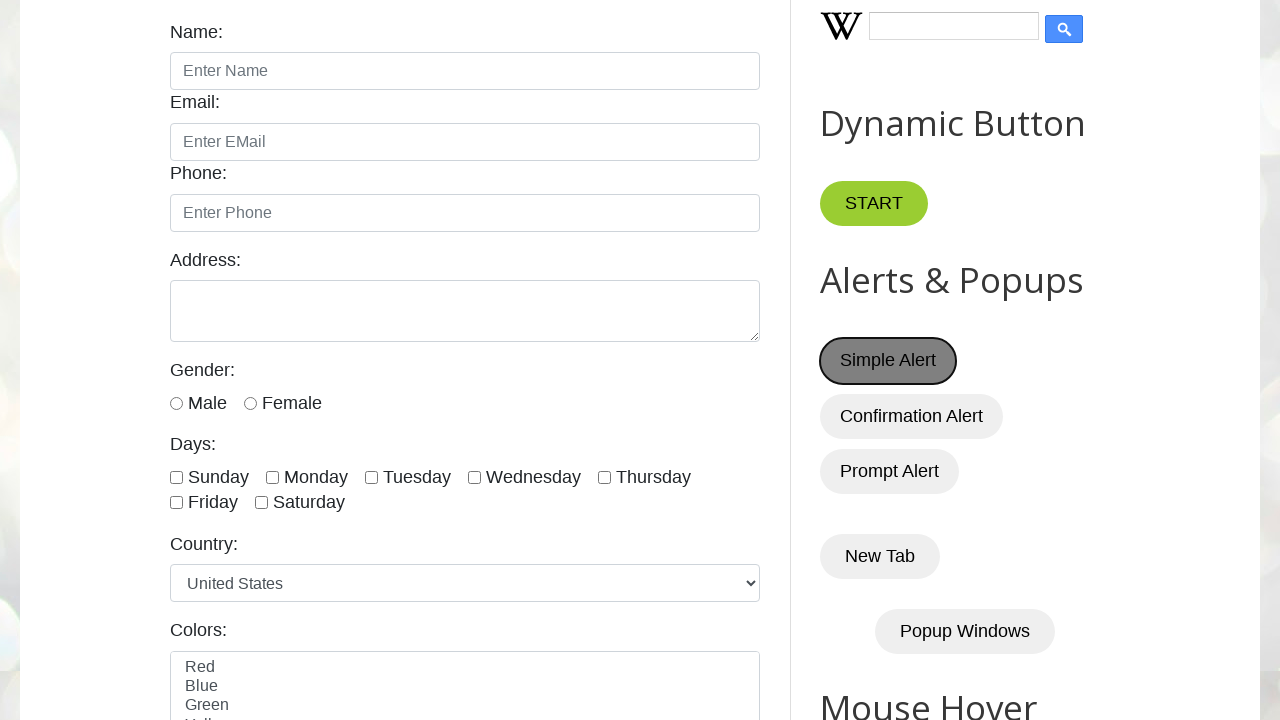

Set up dialog handler to accept alert
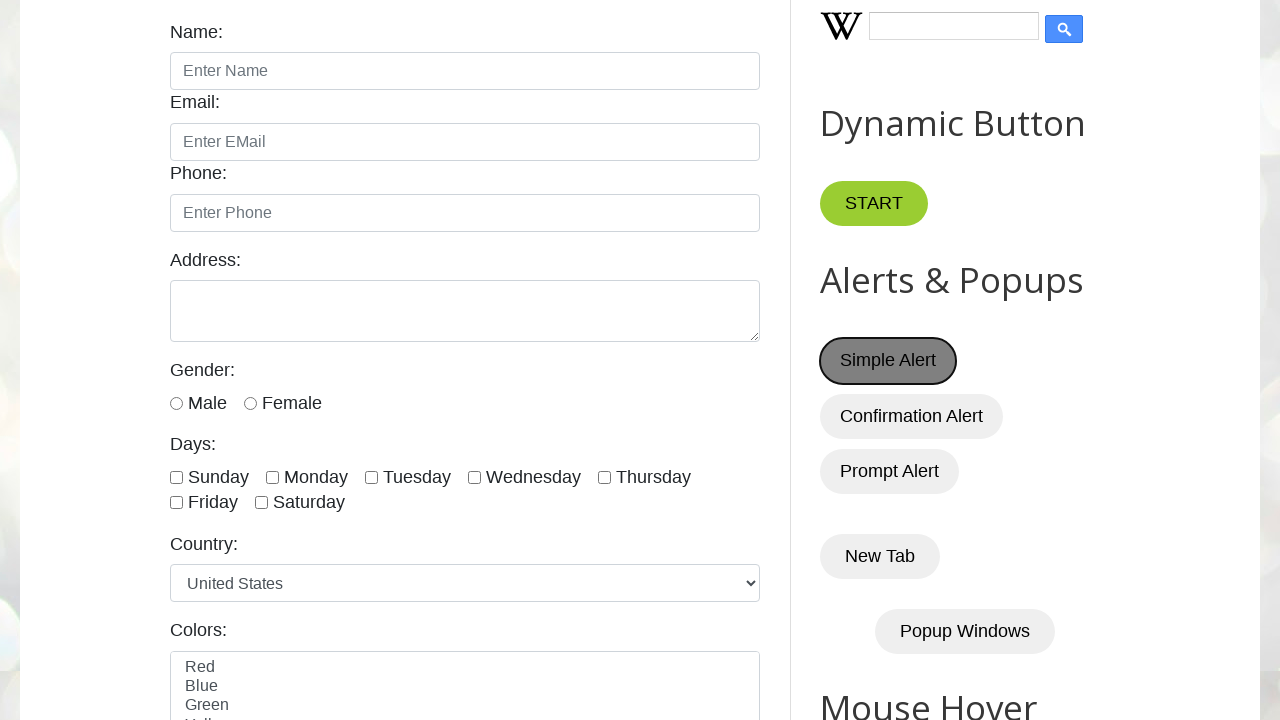

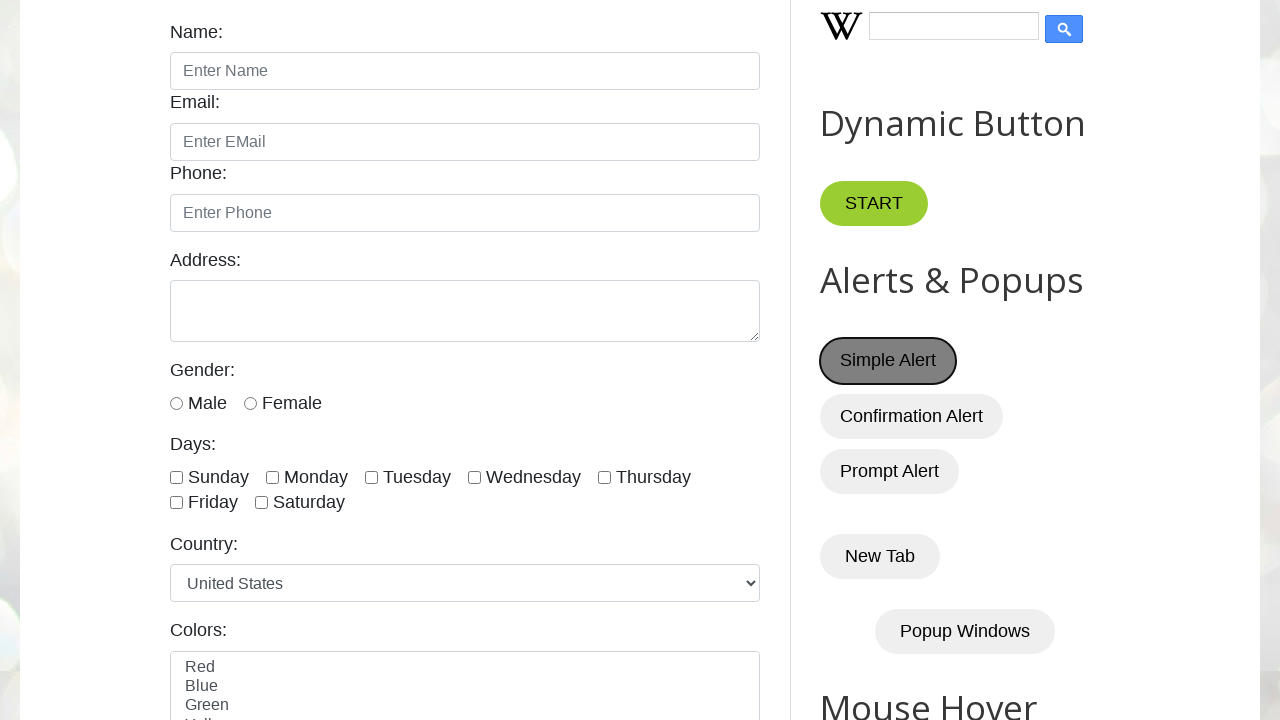